Tests right-click context menu functionality by navigating through Share menu options and clicking on social media links (Twitter, Instagram, Dribble, Telegram), verifying confirmation messages for each

Starting URL: https://qaplayground.dev/apps/context-menu/

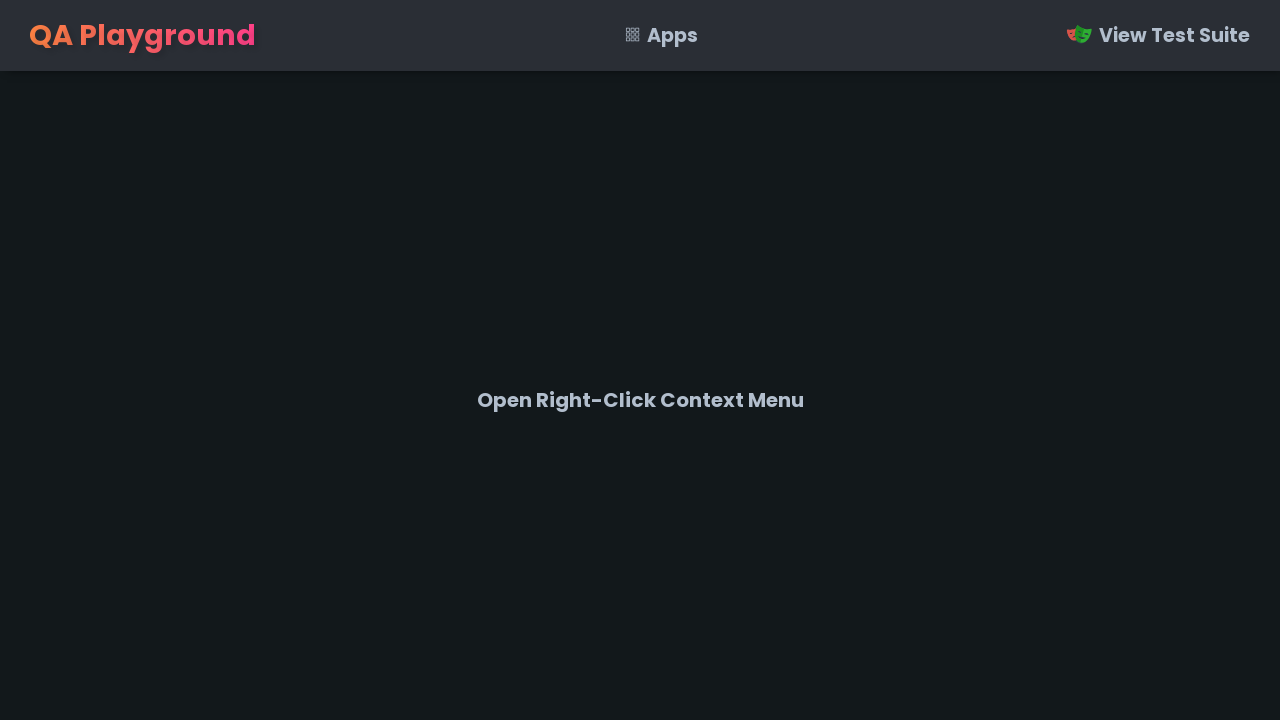

Located all social media menu items in share menu
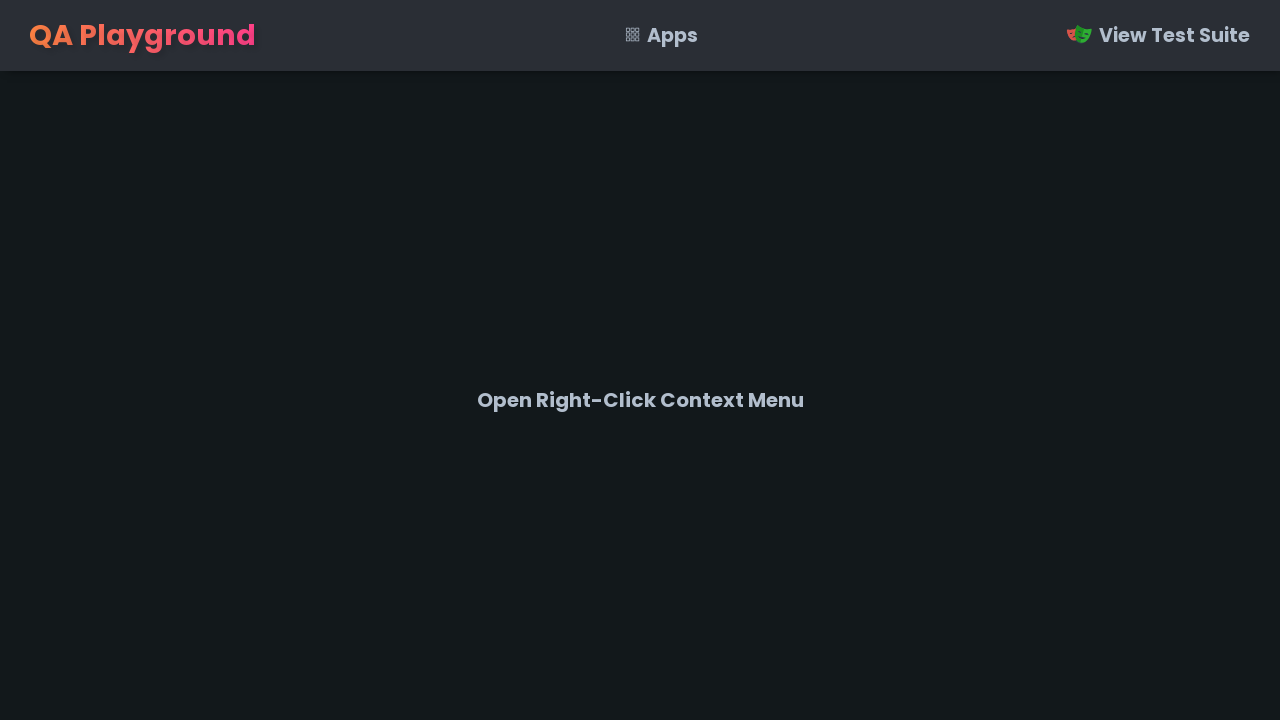

Right-clicked on body to open context menu at (640, 360) on body
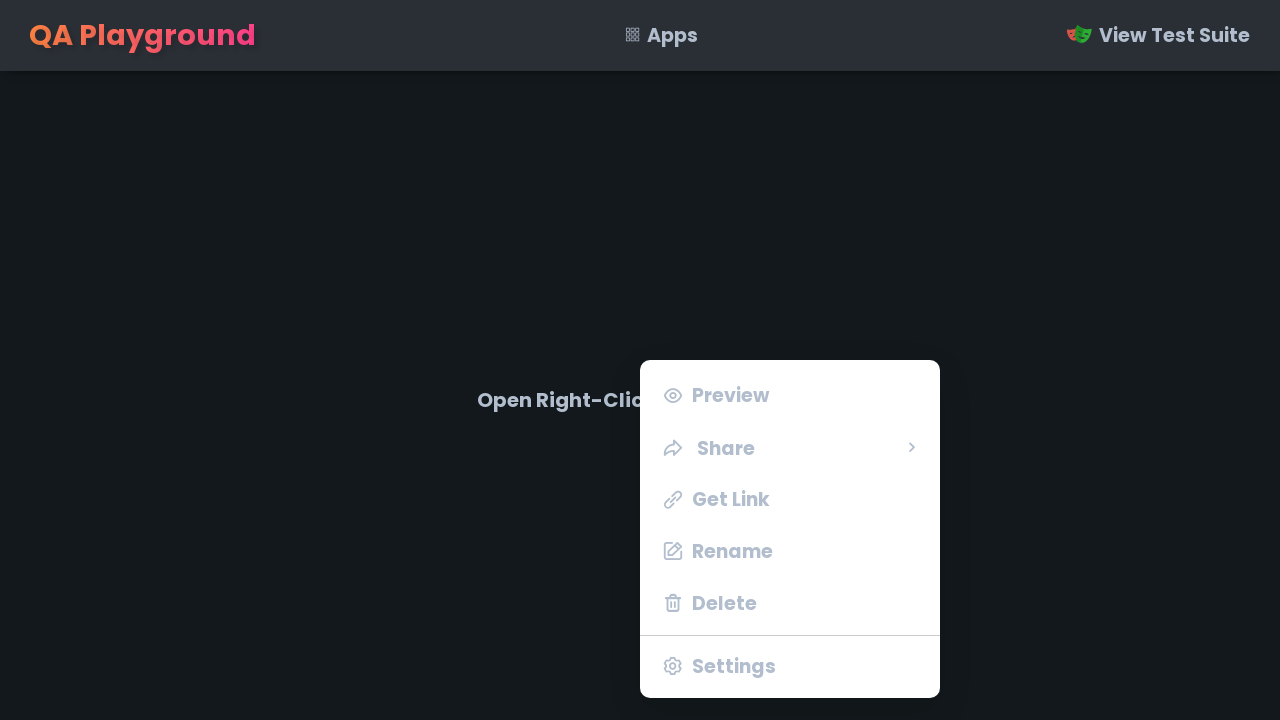

Hovered over Share menu to reveal submenu at (790, 447) on li.share
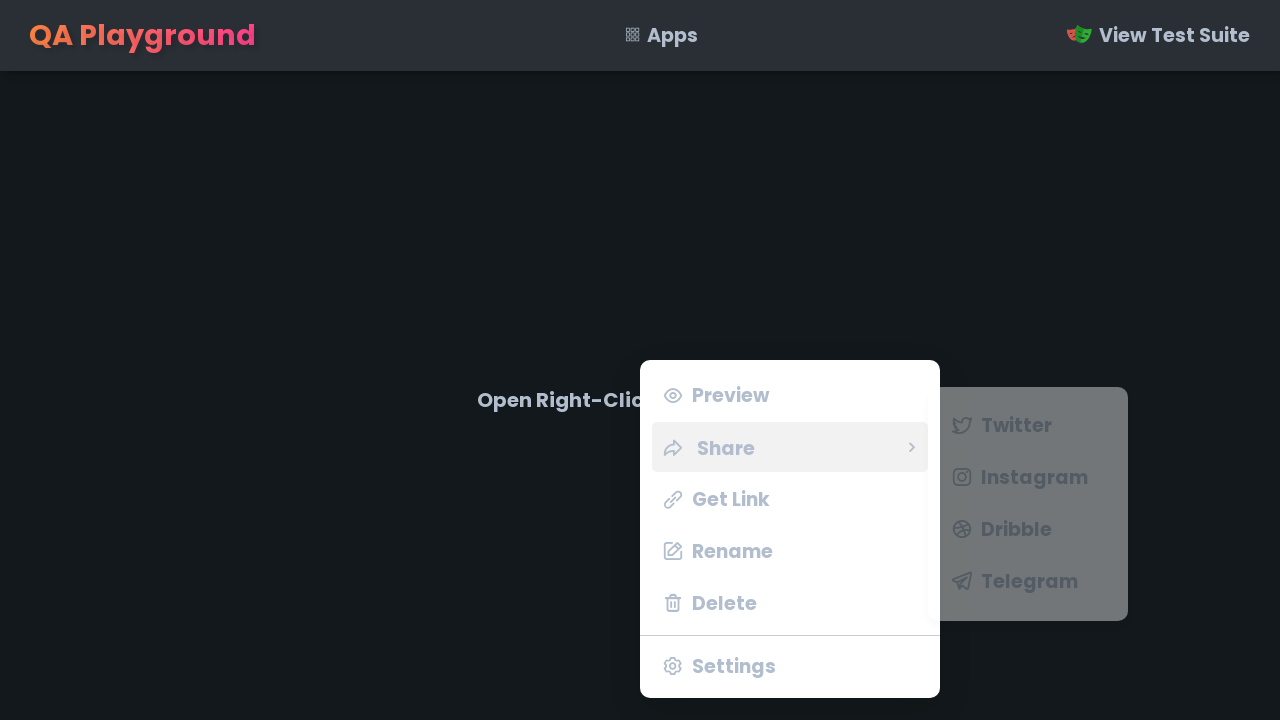

Retrieved fresh reference to social media item: Twitter
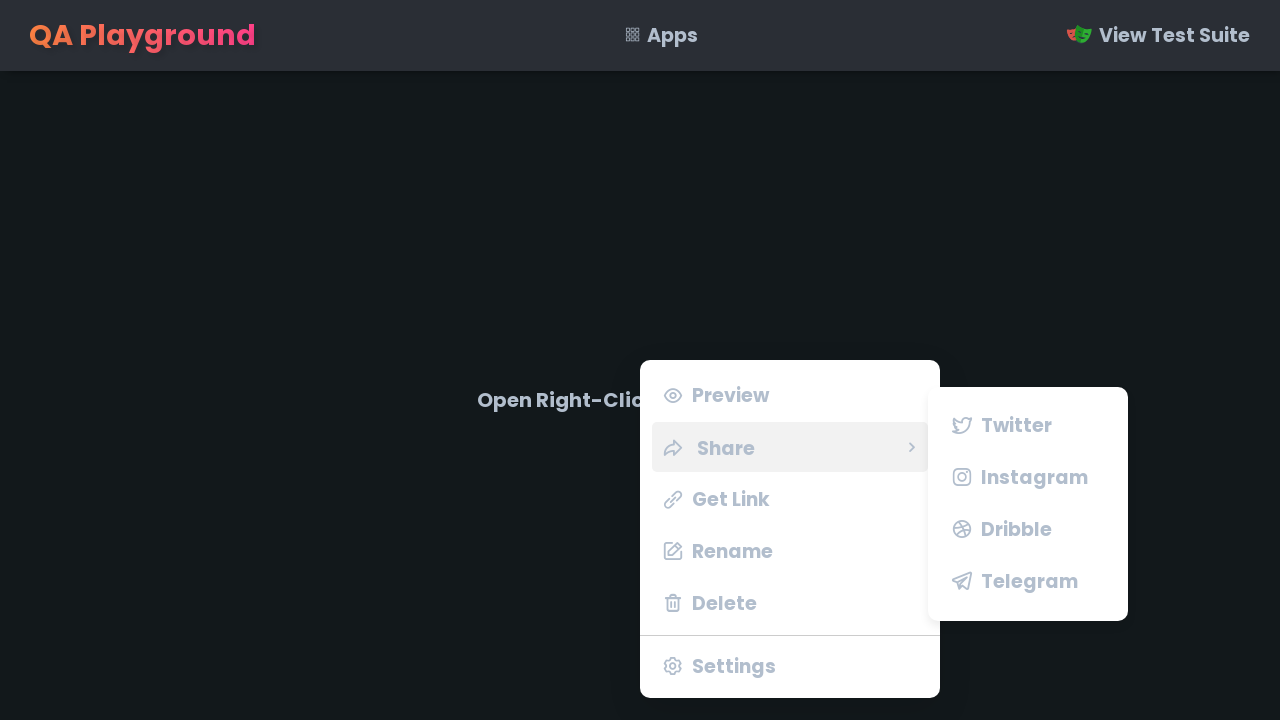

Clicked on social media link: Twitter at (1016, 425) on ul.share-menu li span >> nth=0
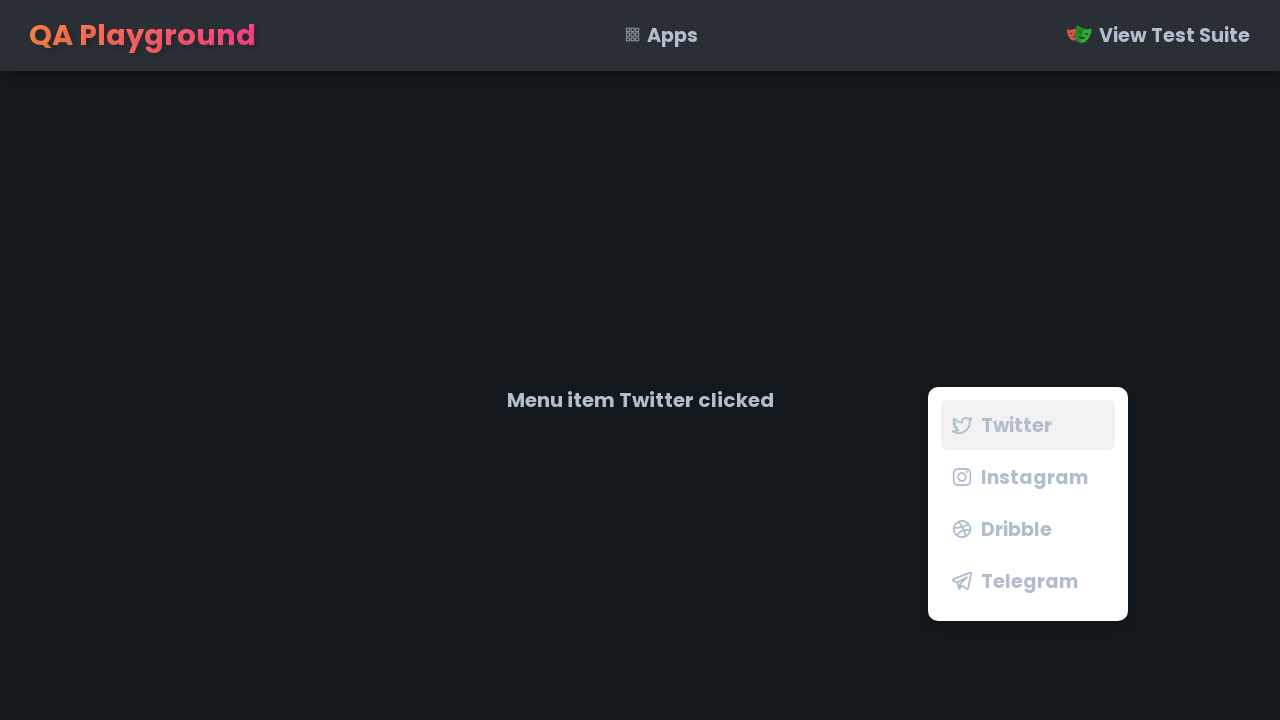

Confirmation message appeared
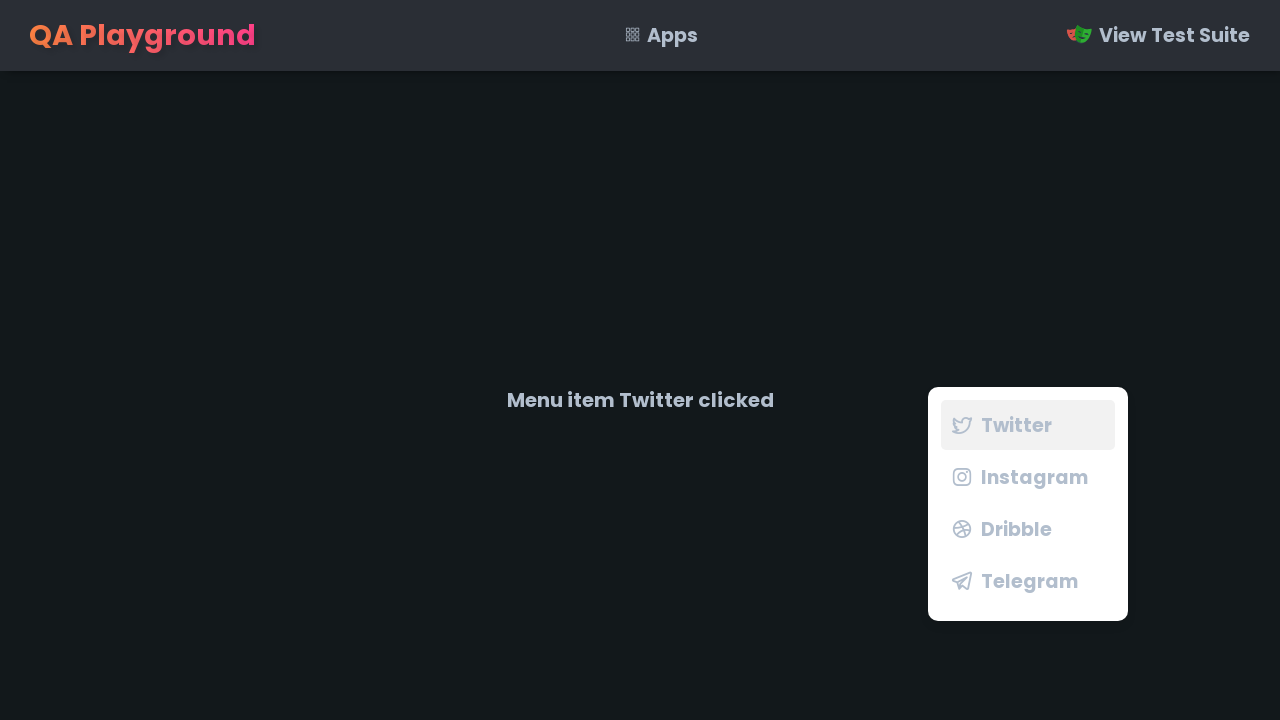

Retrieved confirmation message: Menu item Twitter clicked
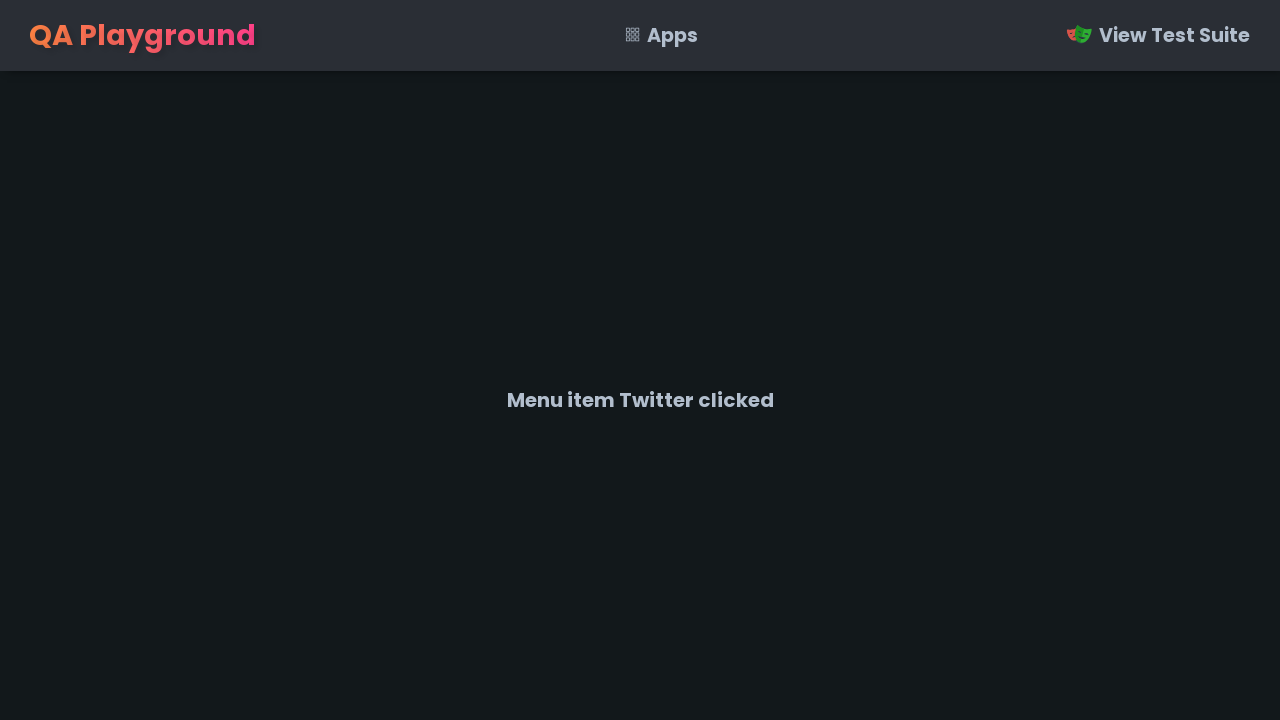

Verified confirmation message matches expected: Menu item Twitter clicked
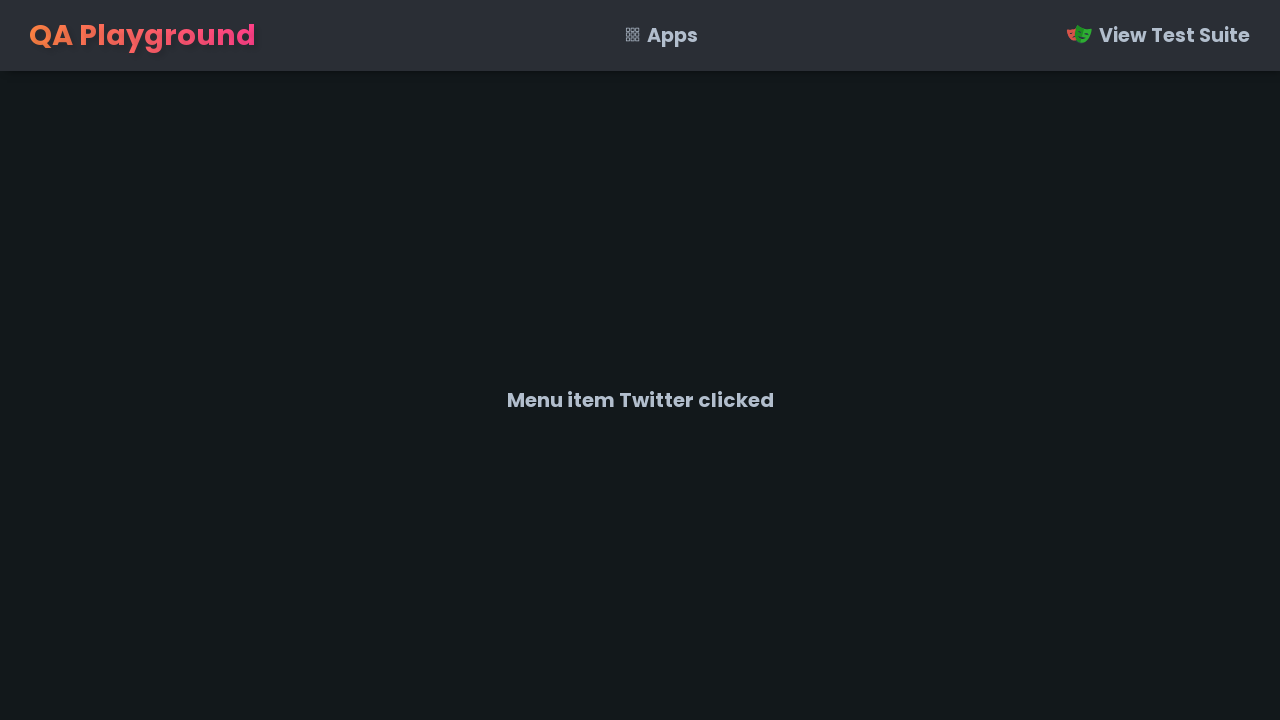

Right-clicked on body to open context menu at (640, 360) on body
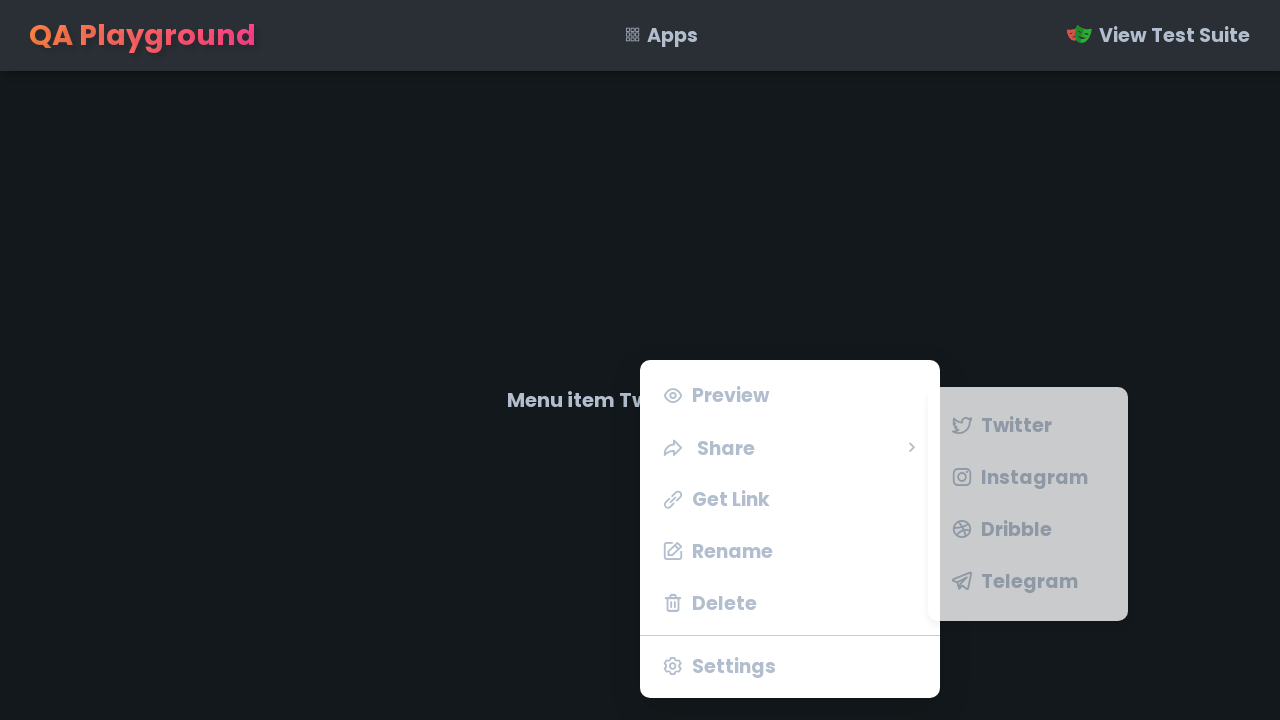

Hovered over Share menu to reveal submenu at (790, 447) on li.share
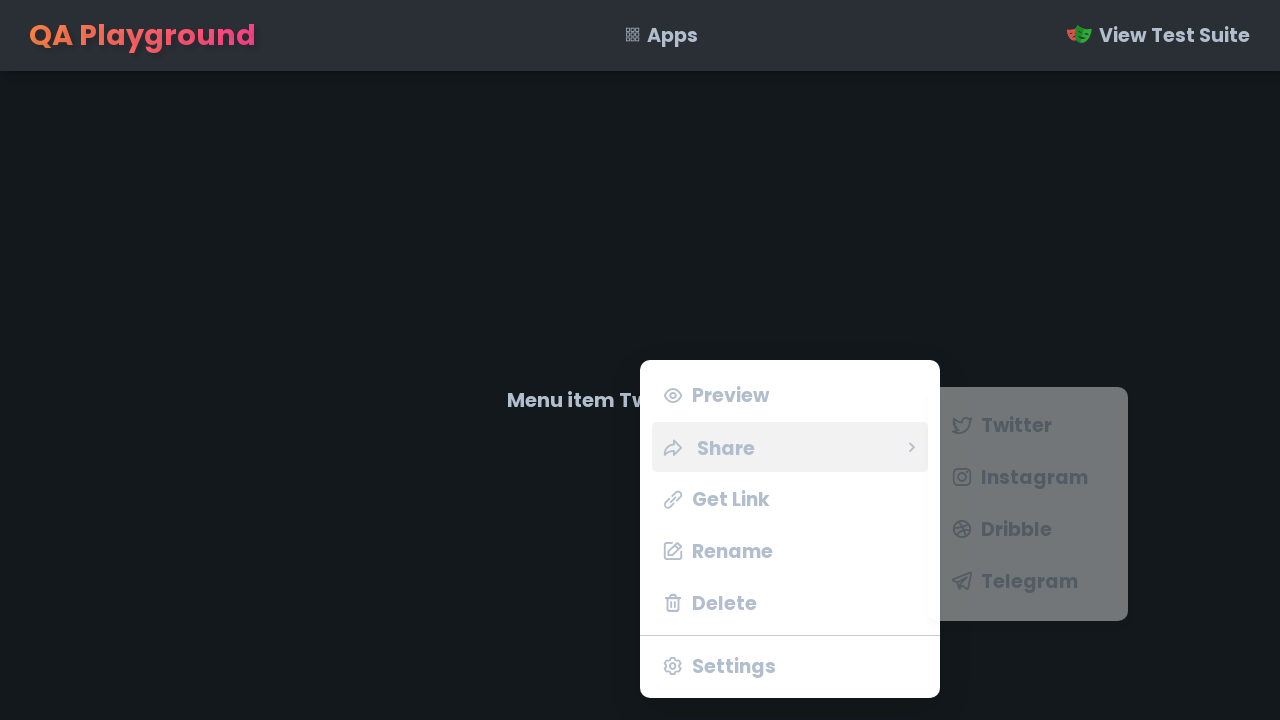

Retrieved fresh reference to social media item: Instagram
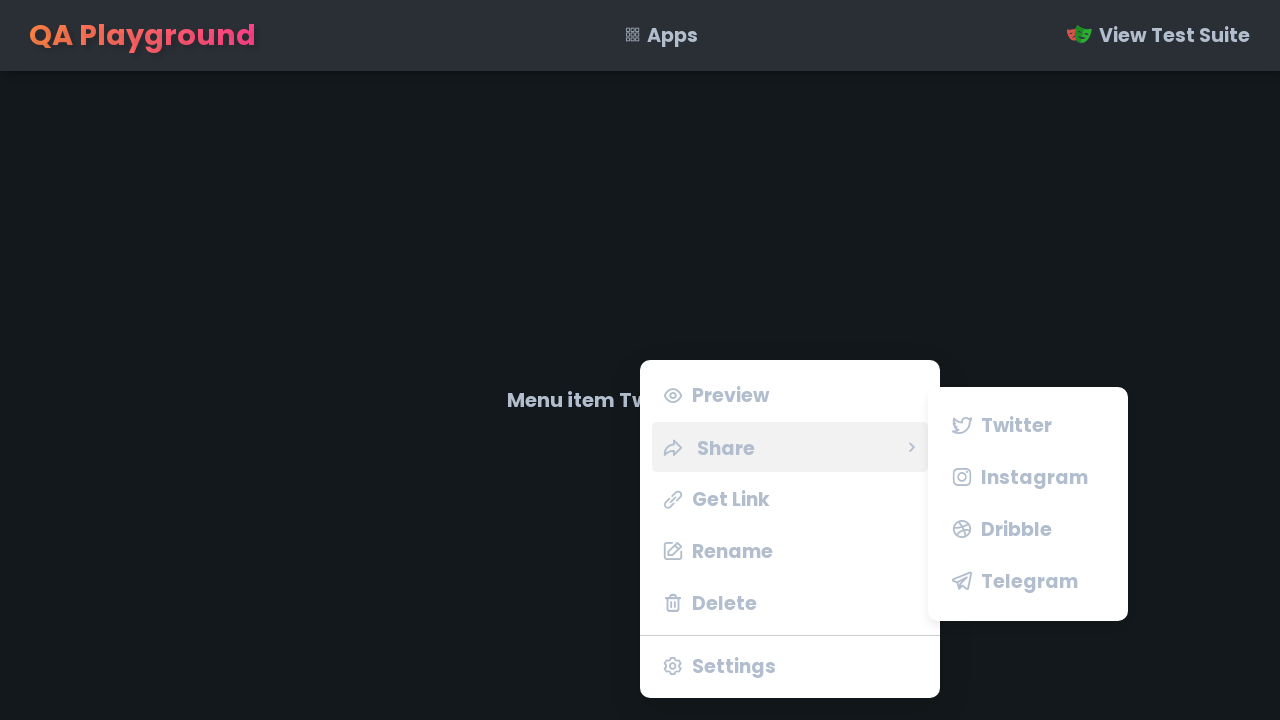

Clicked on social media link: Instagram at (1034, 477) on ul.share-menu li span >> nth=1
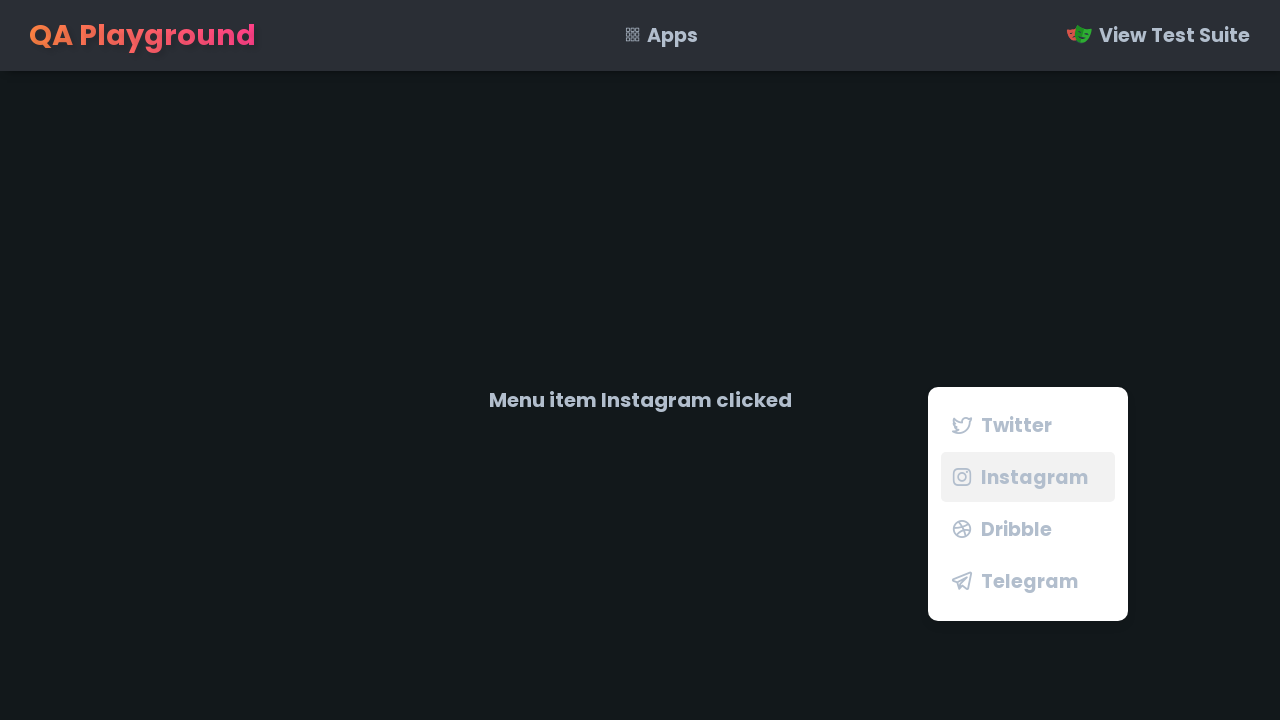

Confirmation message appeared
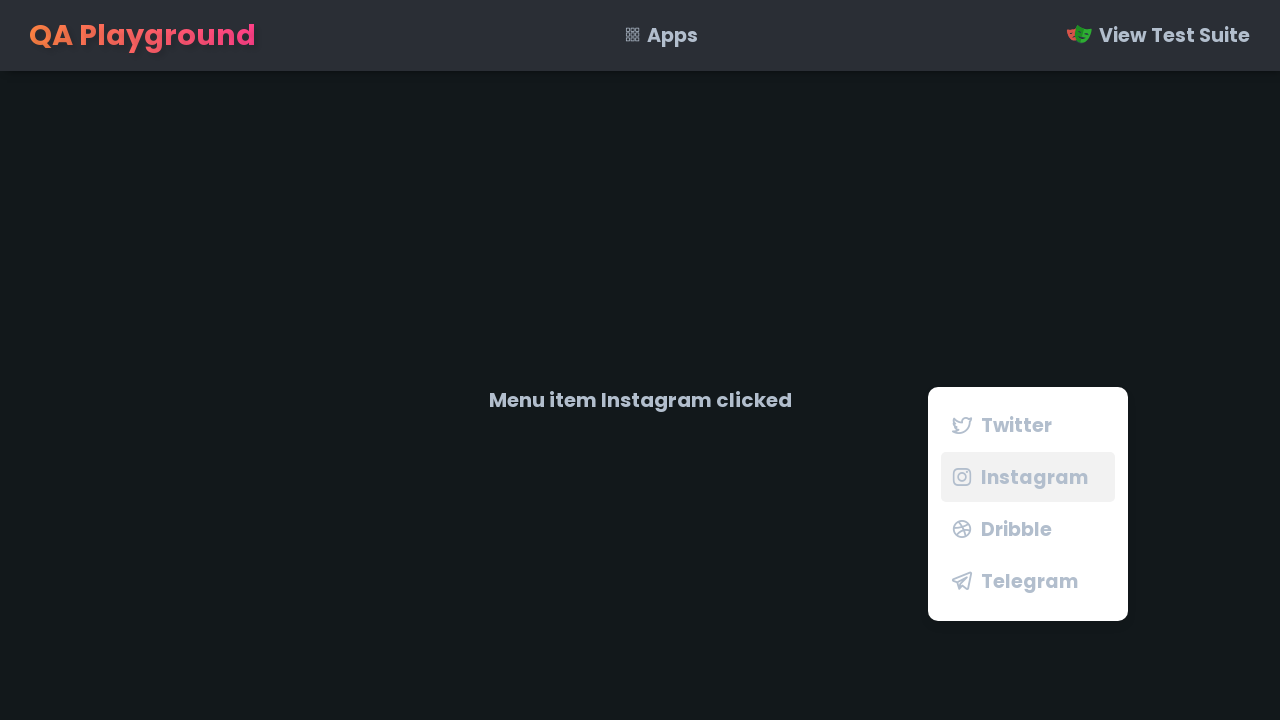

Retrieved confirmation message: Menu item Instagram clicked
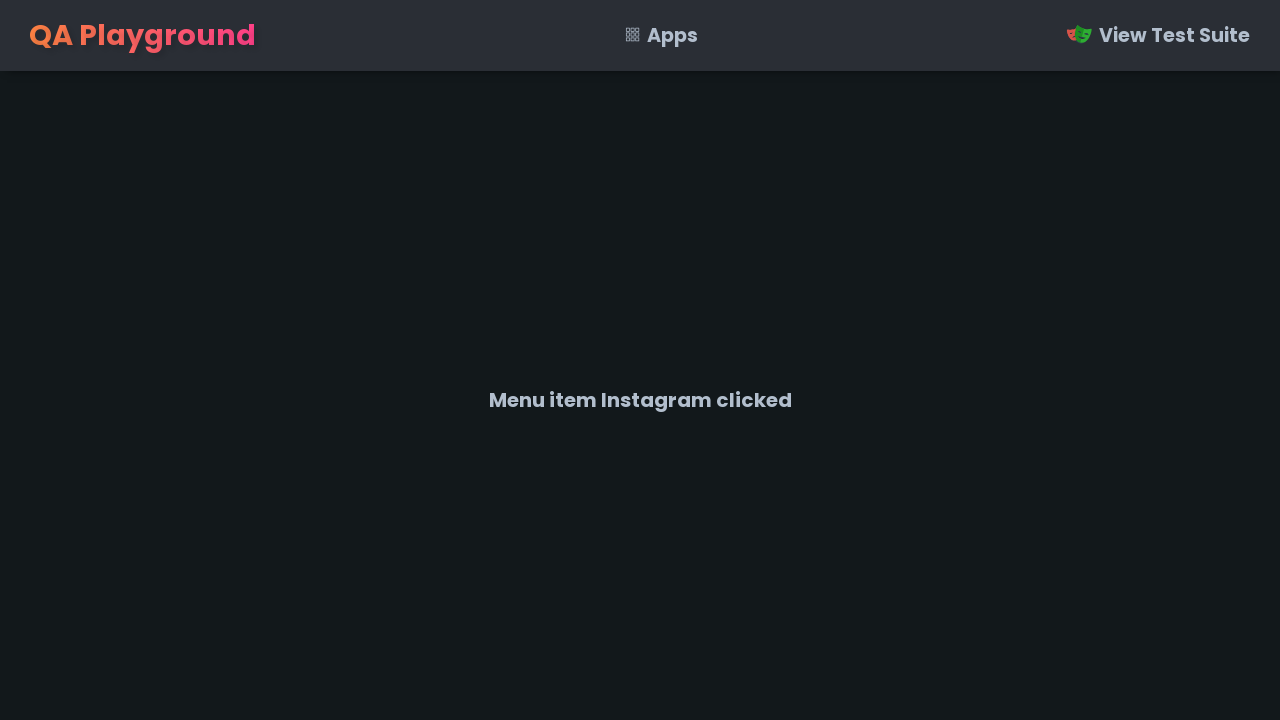

Verified confirmation message matches expected: Menu item Instagram clicked
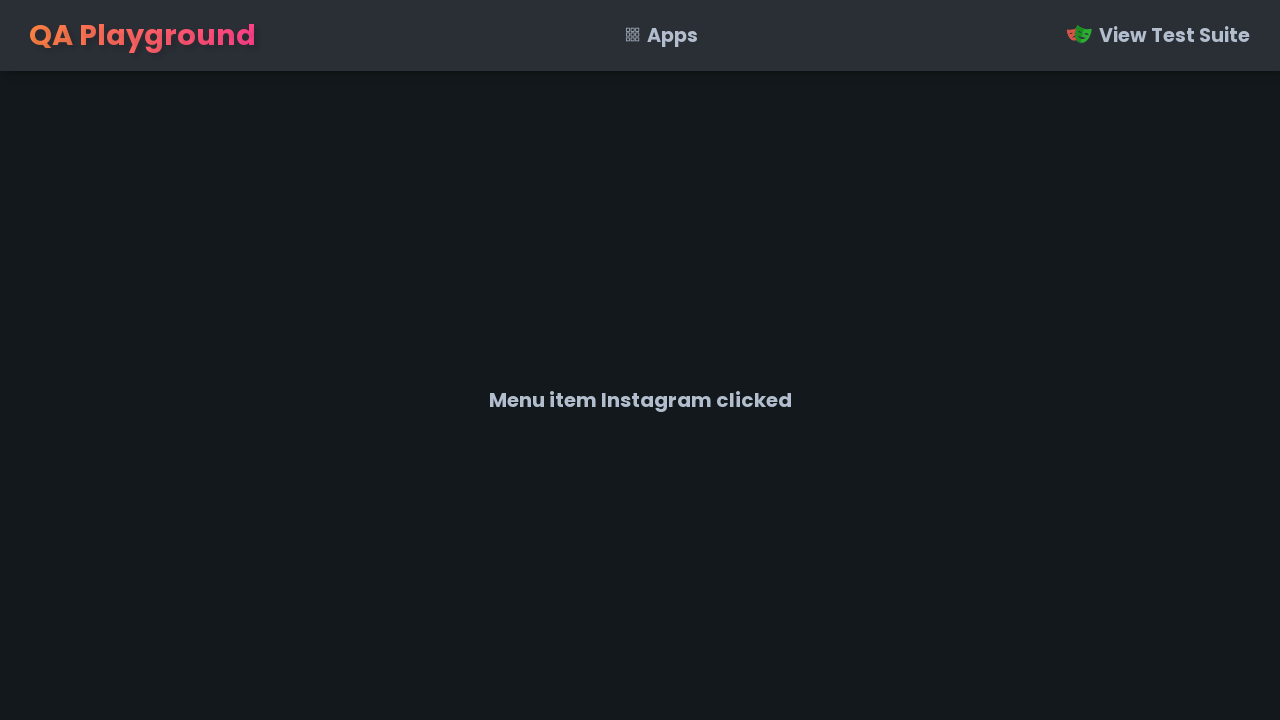

Right-clicked on body to open context menu at (640, 360) on body
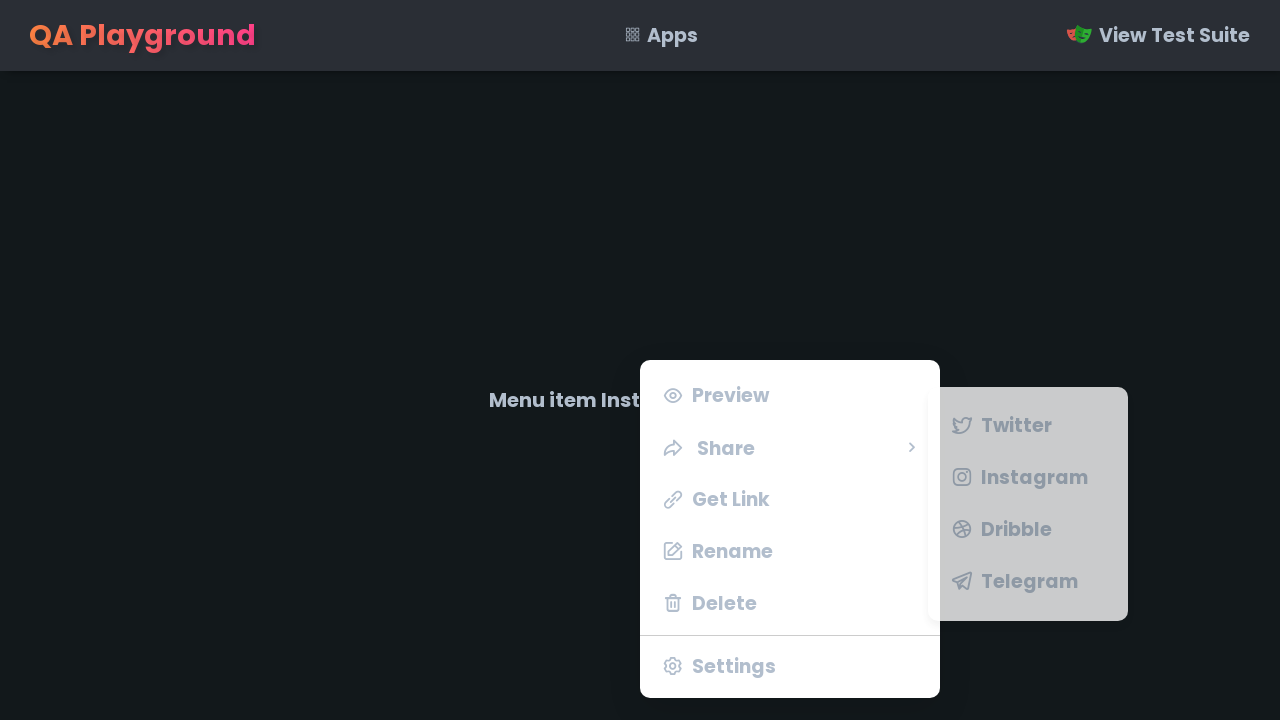

Hovered over Share menu to reveal submenu at (790, 447) on li.share
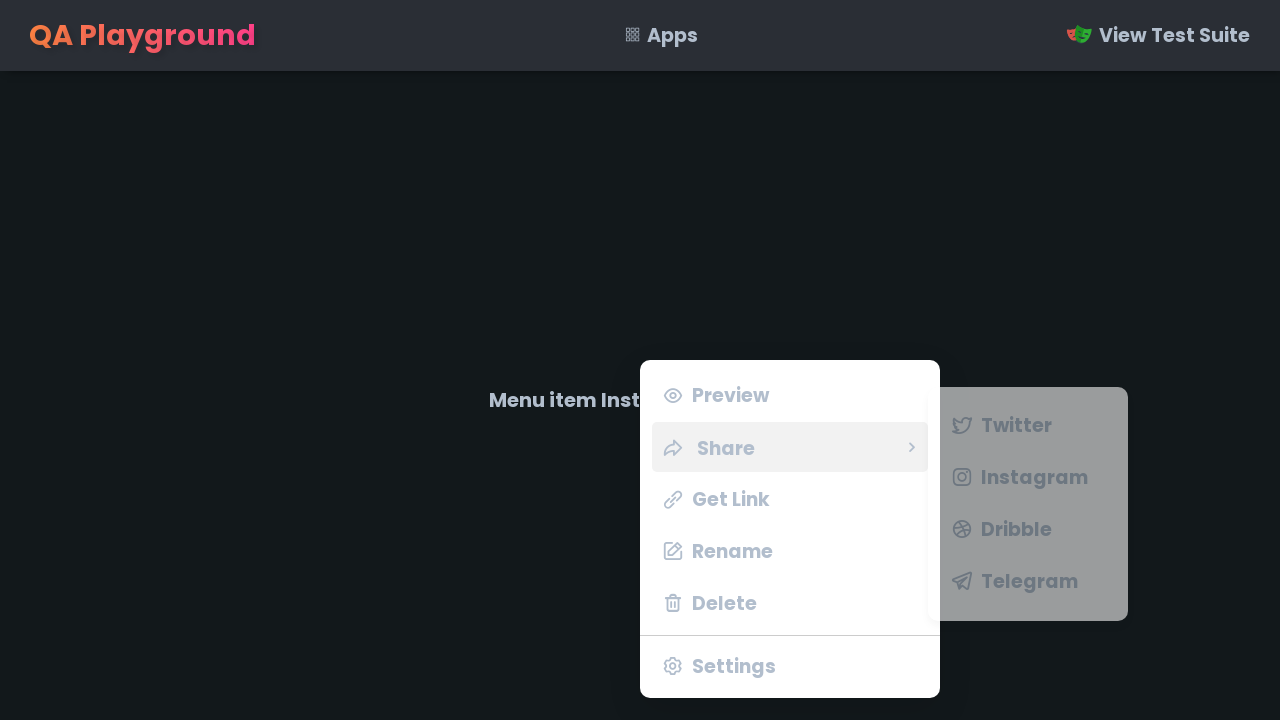

Retrieved fresh reference to social media item: Dribble
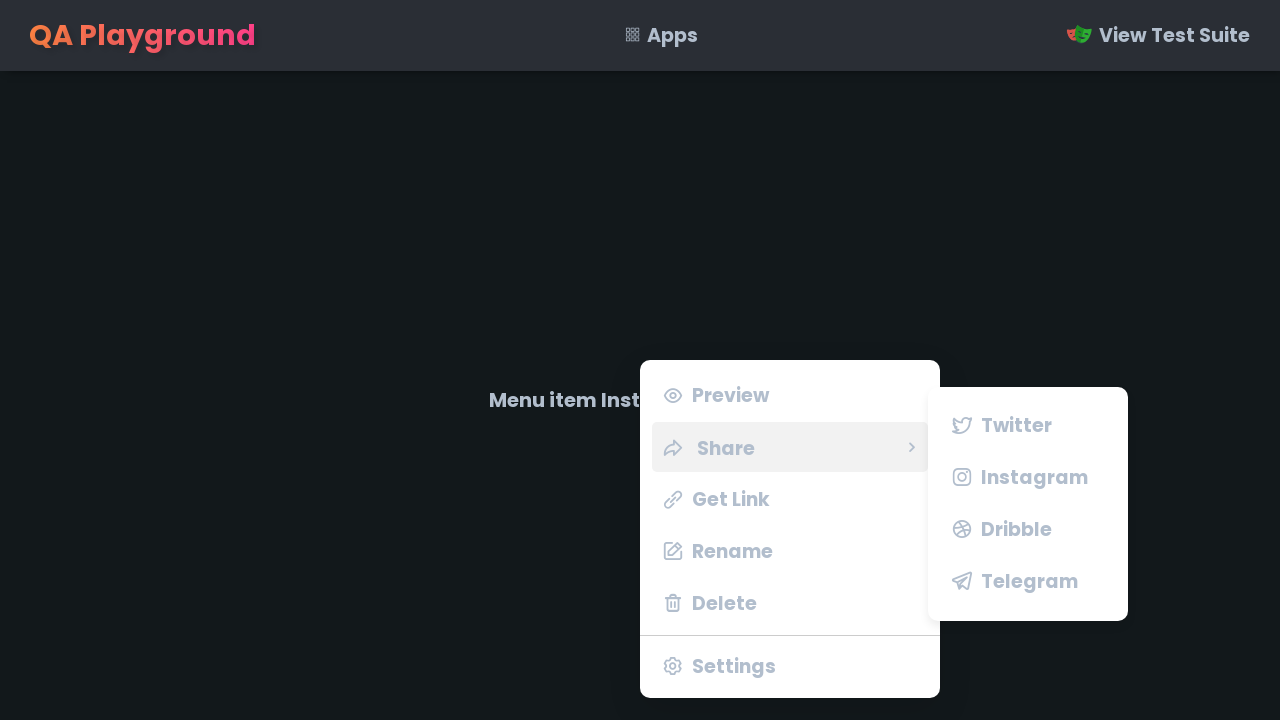

Clicked on social media link: Dribble at (1016, 529) on ul.share-menu li span >> nth=2
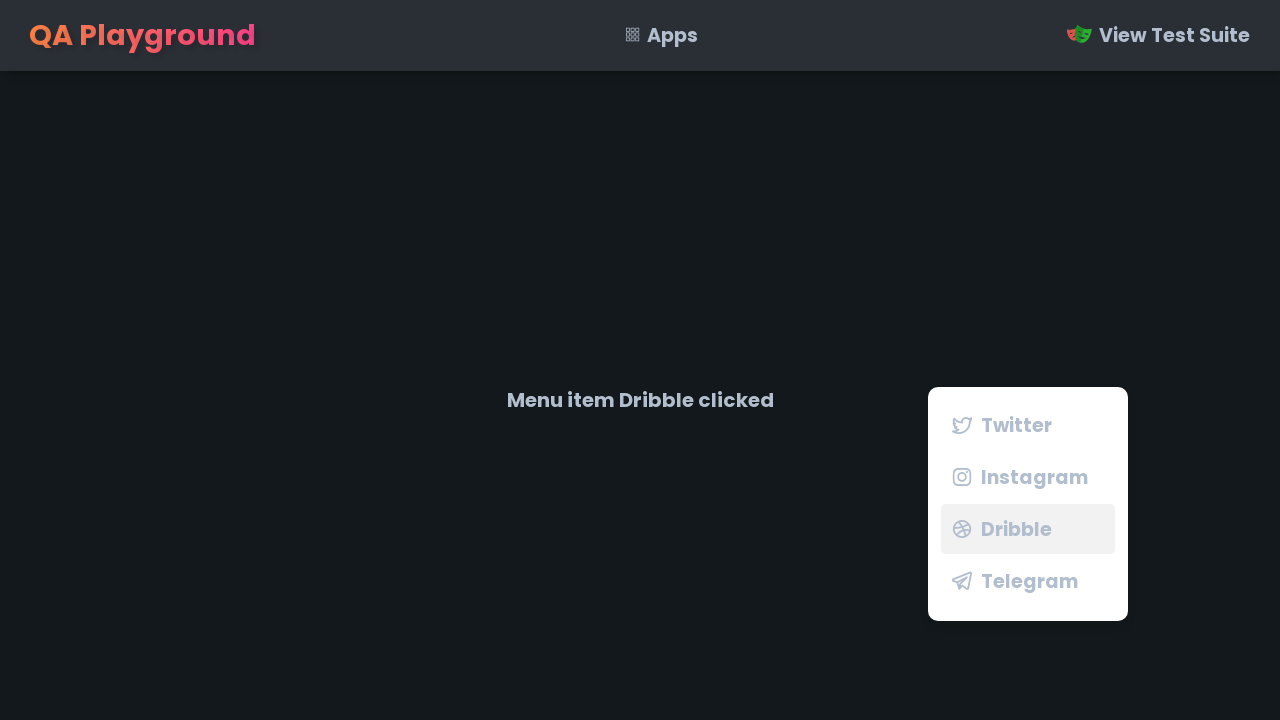

Confirmation message appeared
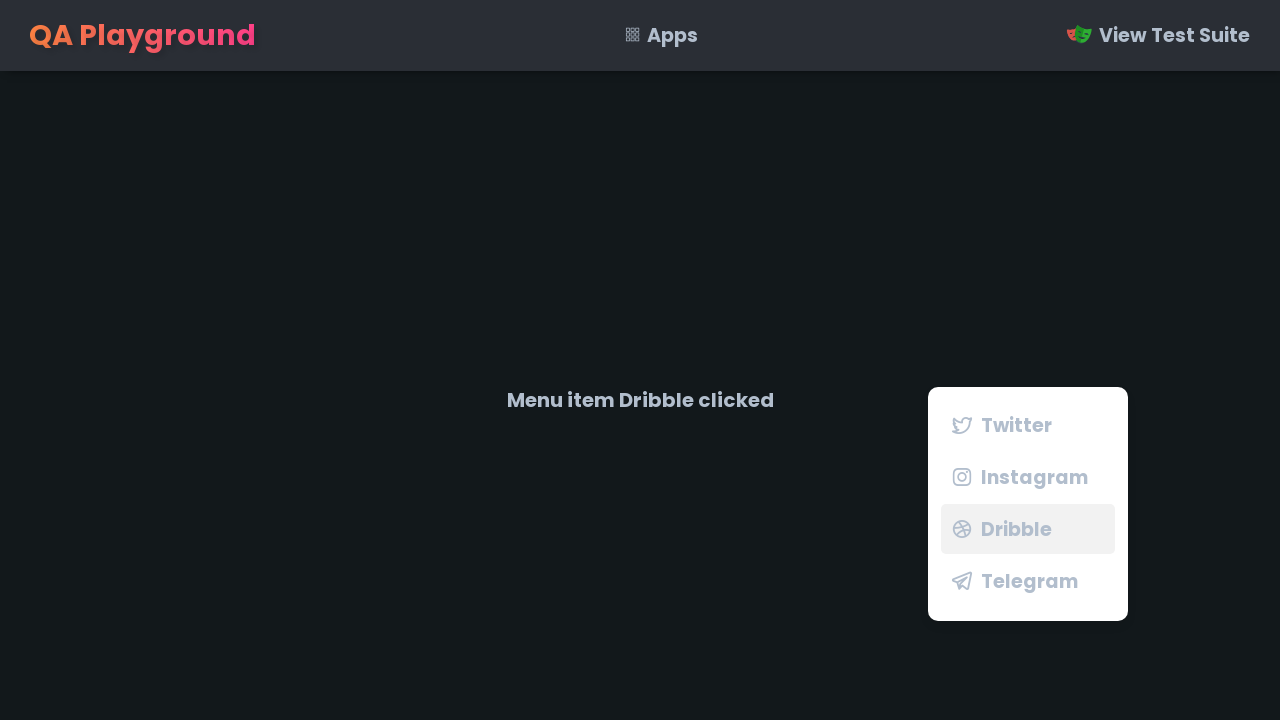

Retrieved confirmation message: Menu item Dribble clicked
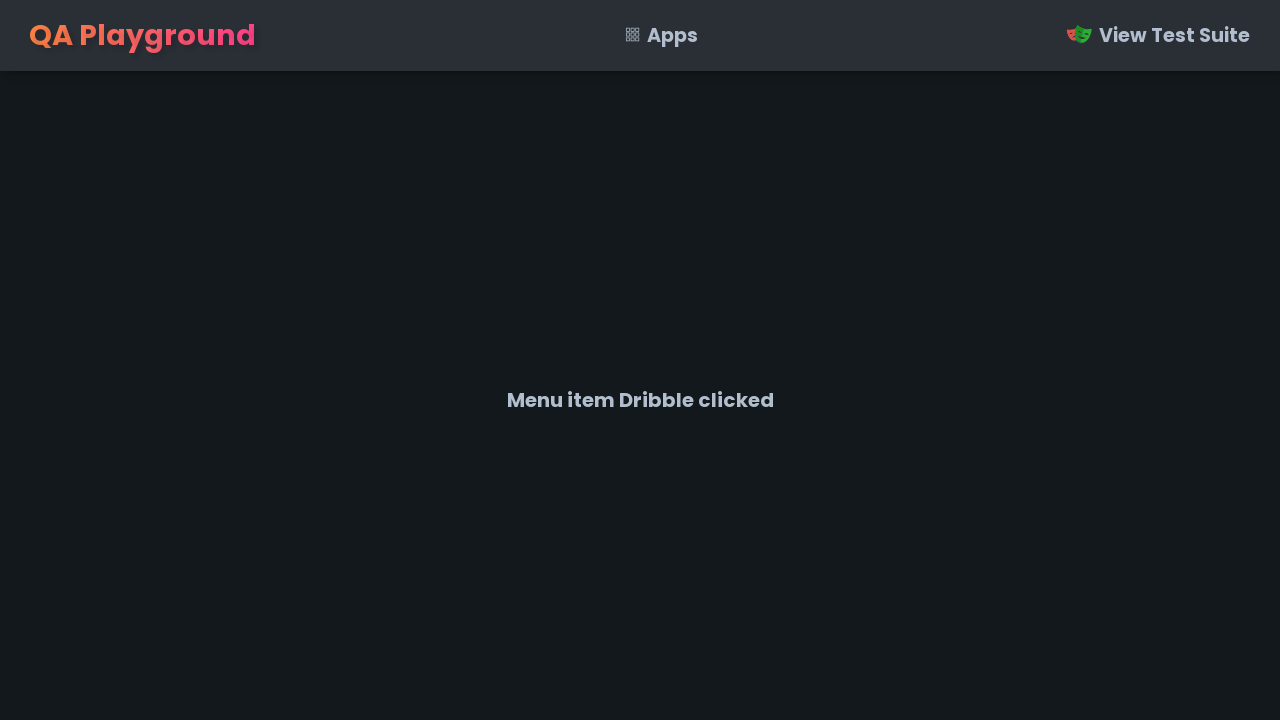

Verified confirmation message matches expected: Menu item Dribble clicked
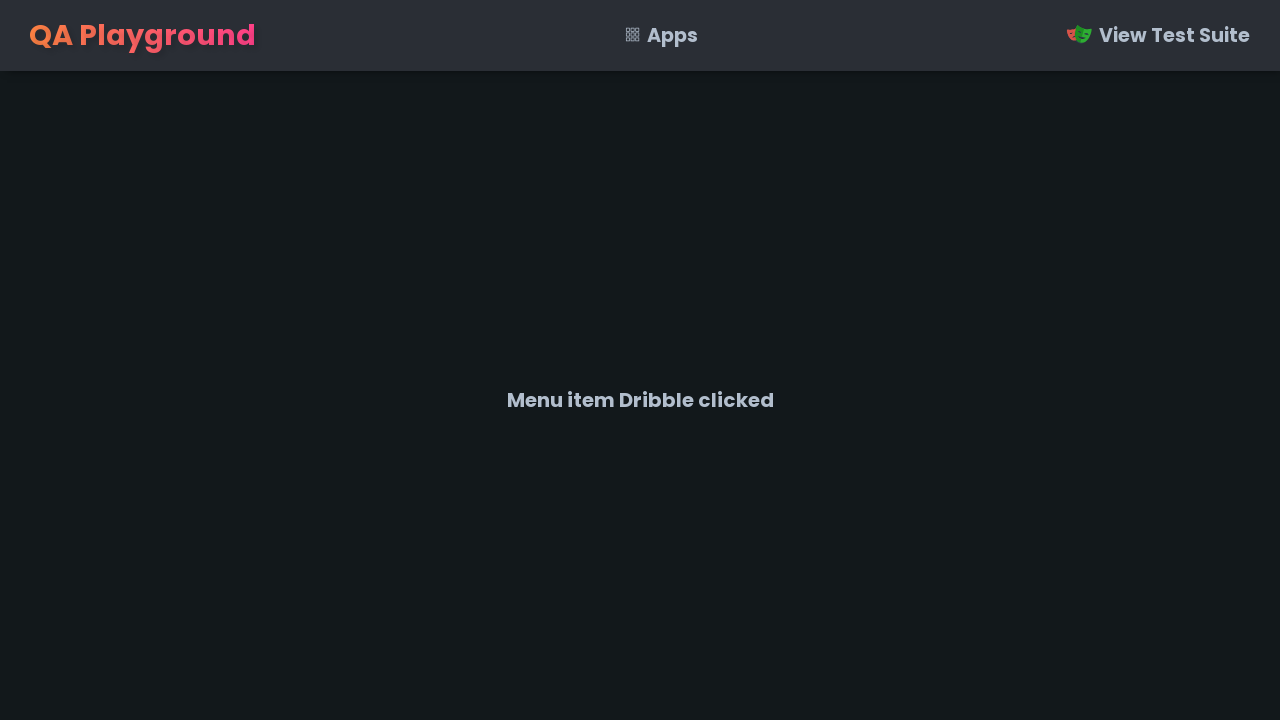

Right-clicked on body to open context menu at (640, 360) on body
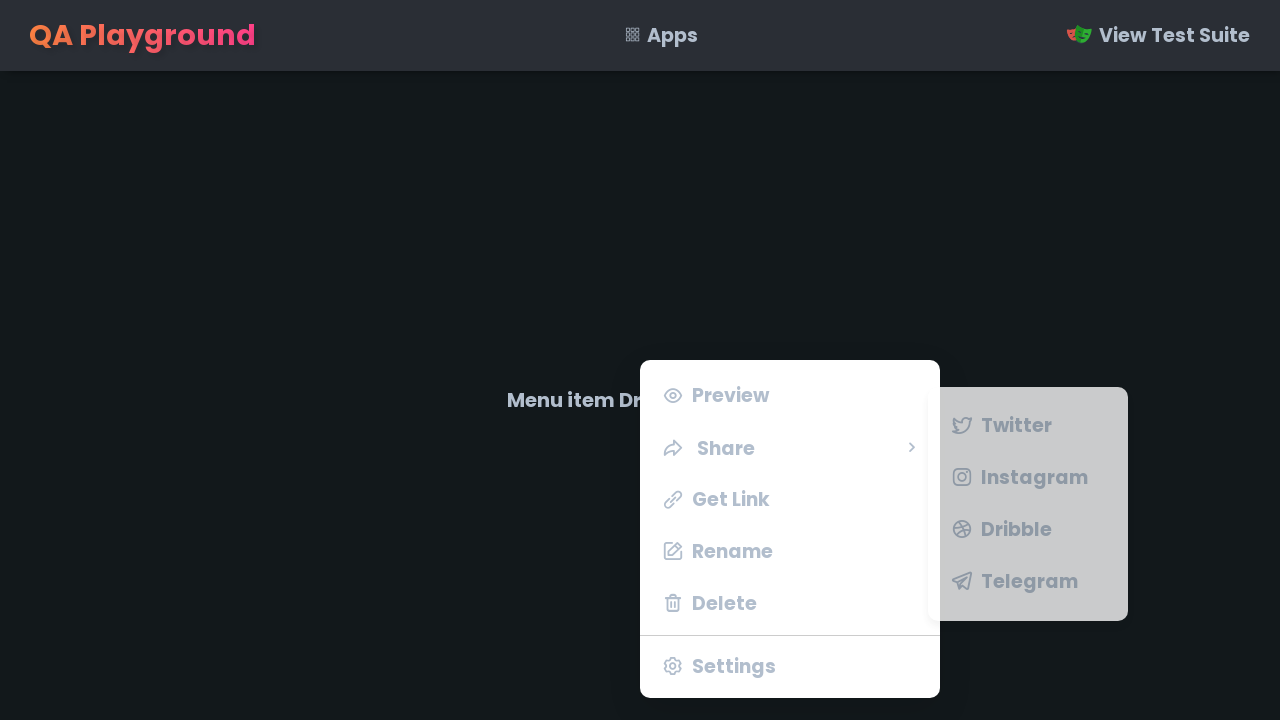

Hovered over Share menu to reveal submenu at (790, 447) on li.share
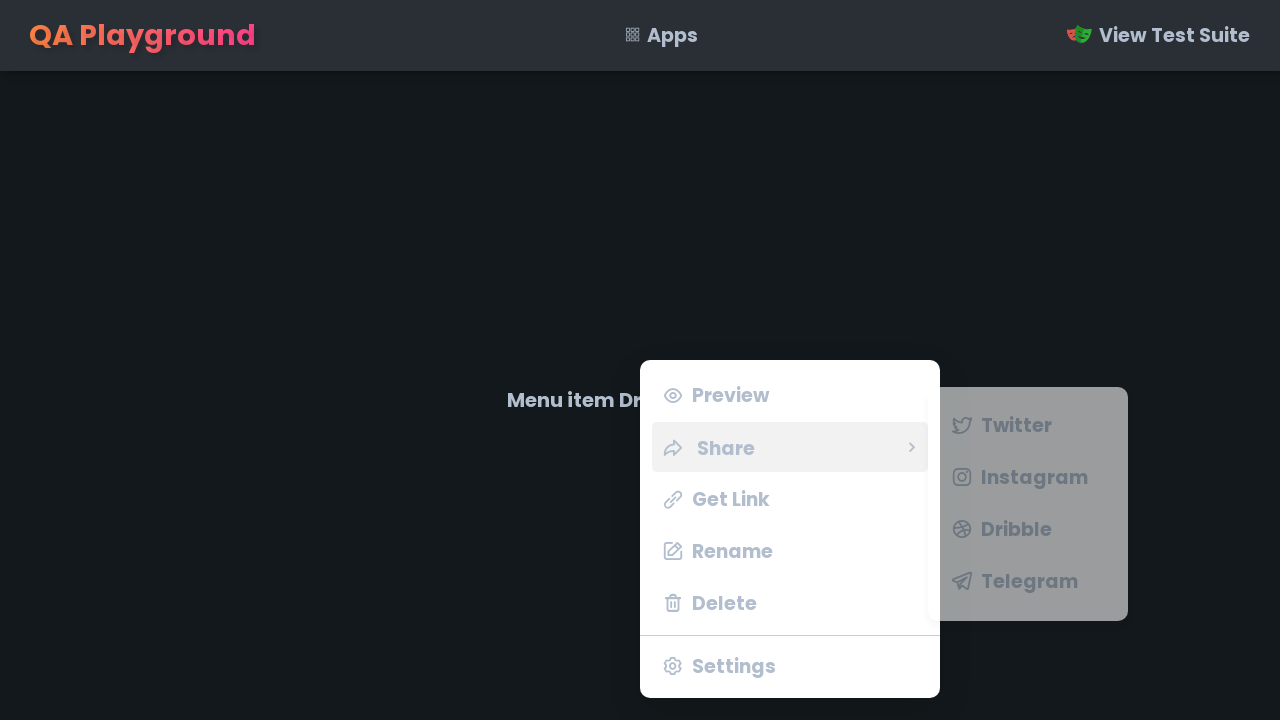

Retrieved fresh reference to social media item: Telegram
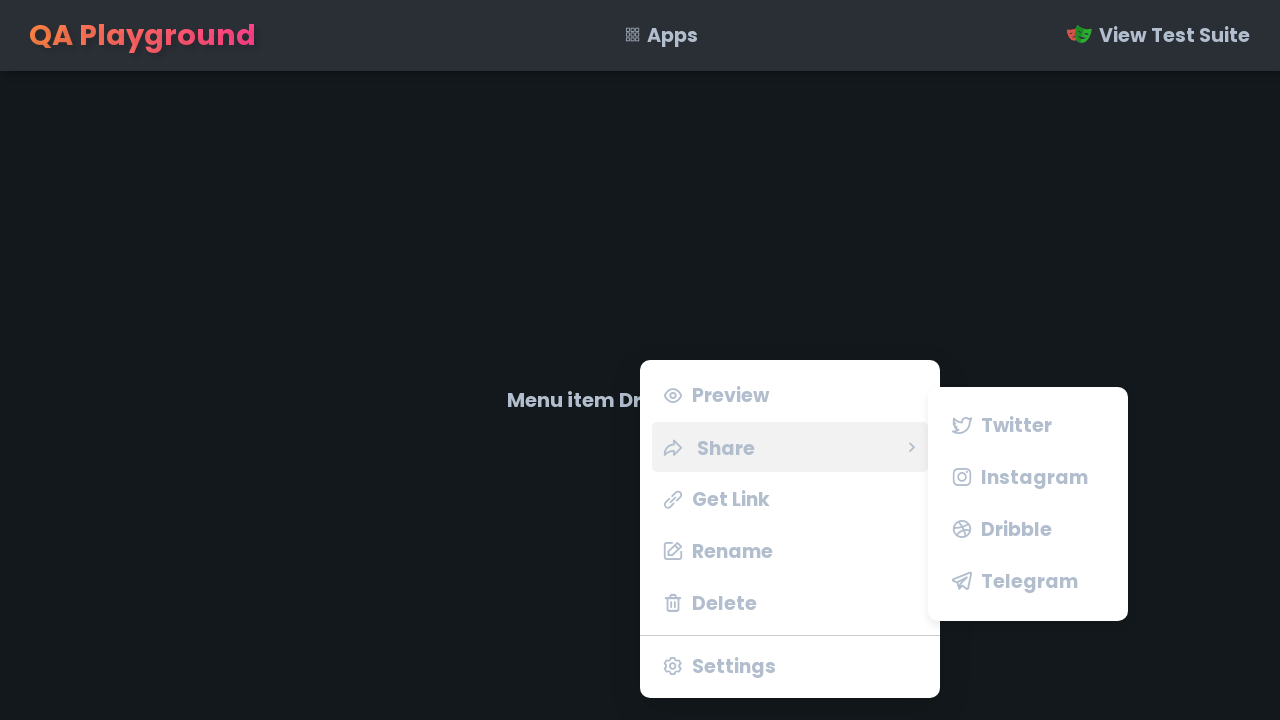

Clicked on social media link: Telegram at (1030, 581) on ul.share-menu li span >> nth=3
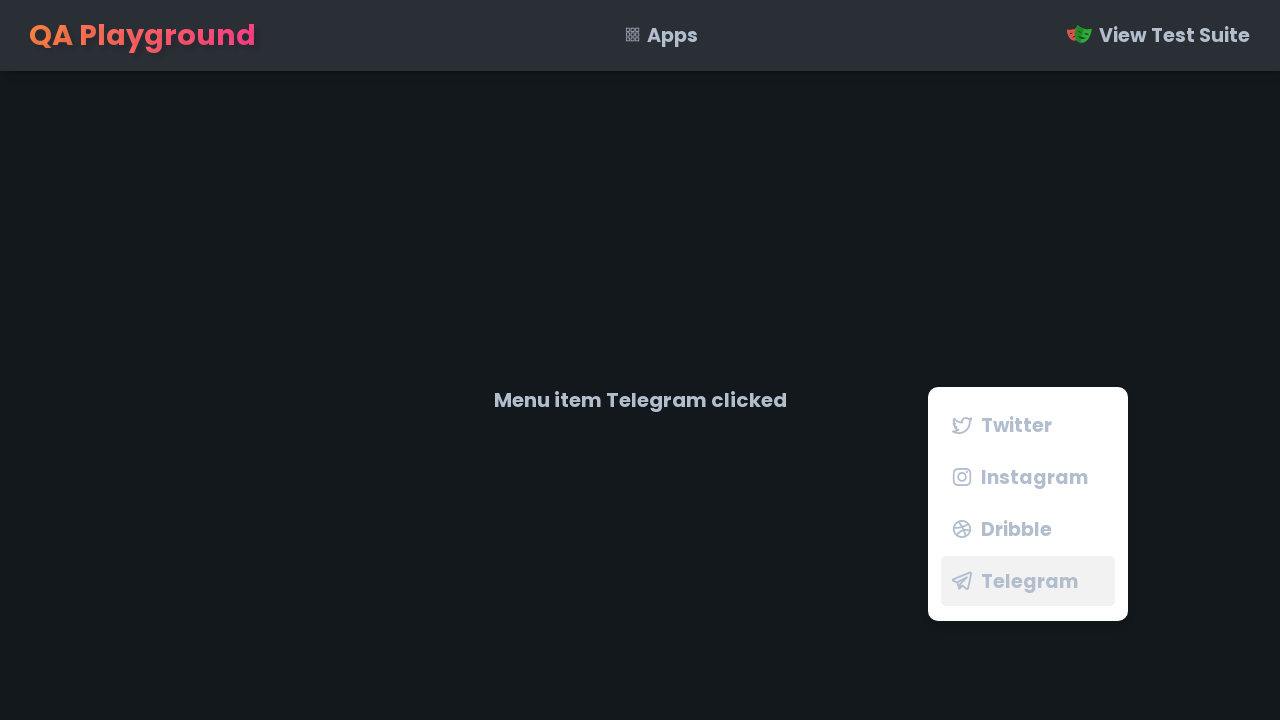

Confirmation message appeared
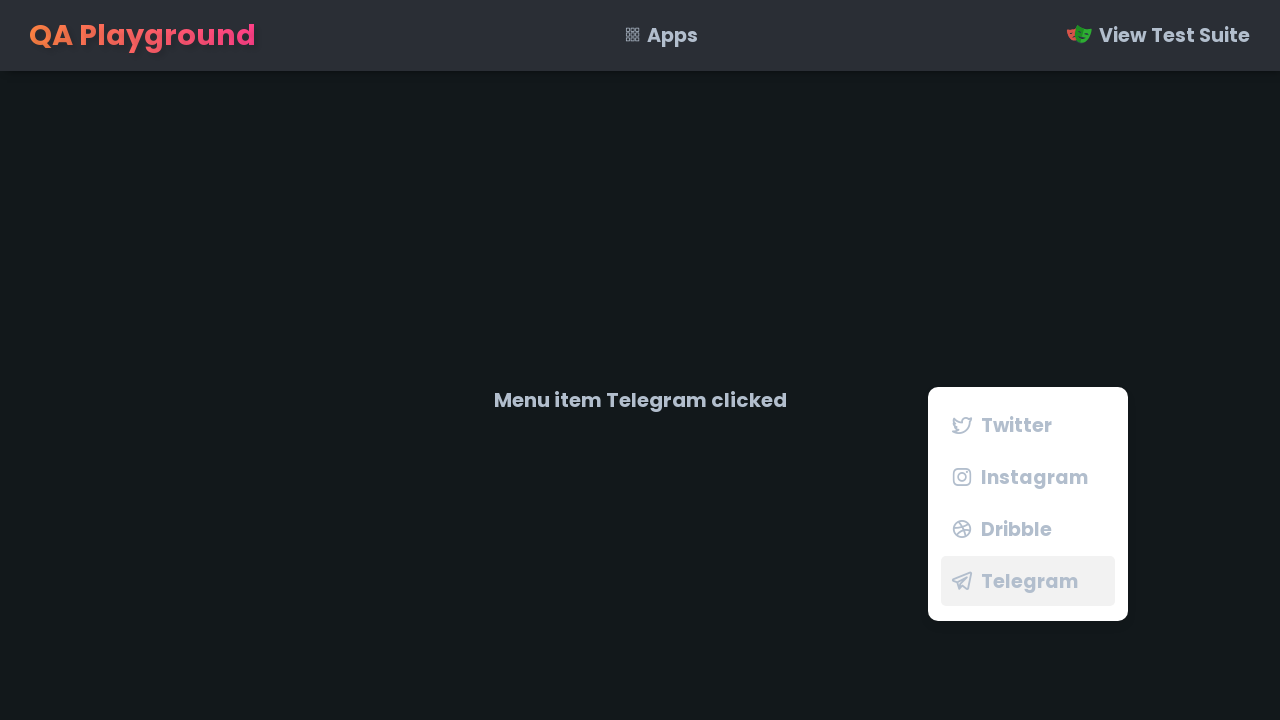

Retrieved confirmation message: Menu item Telegram clicked
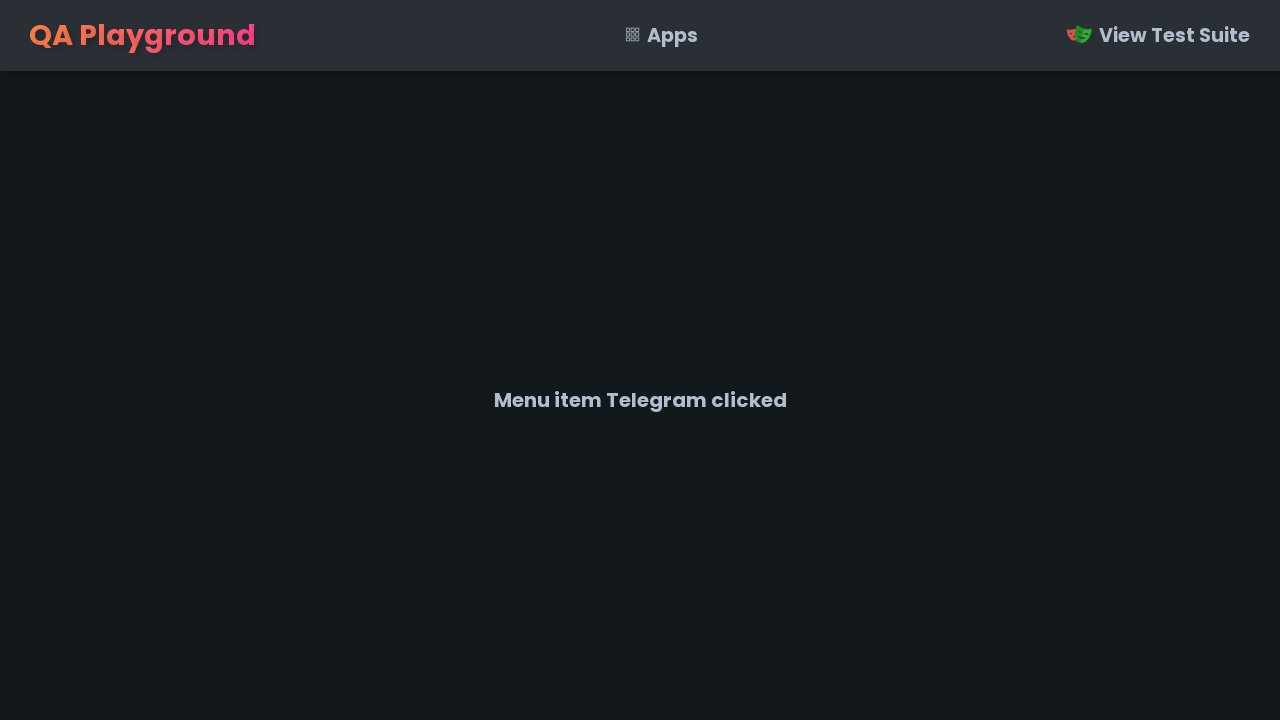

Verified confirmation message matches expected: Menu item Telegram clicked
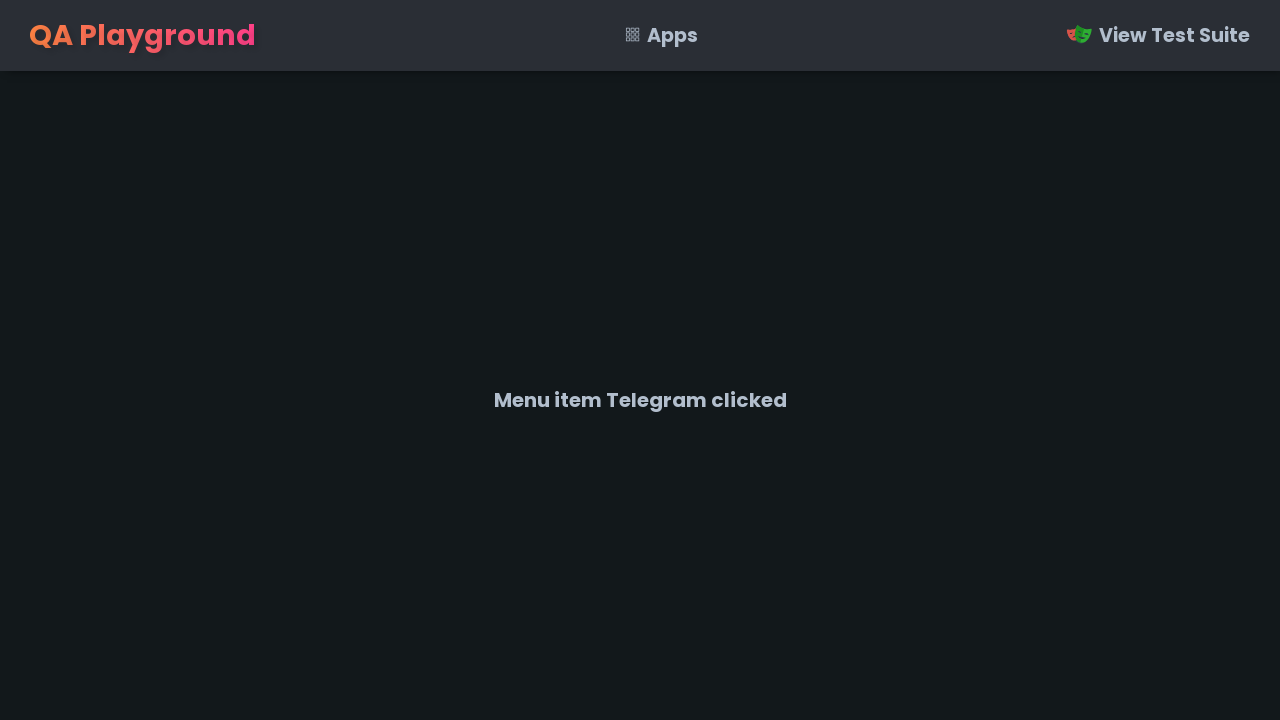

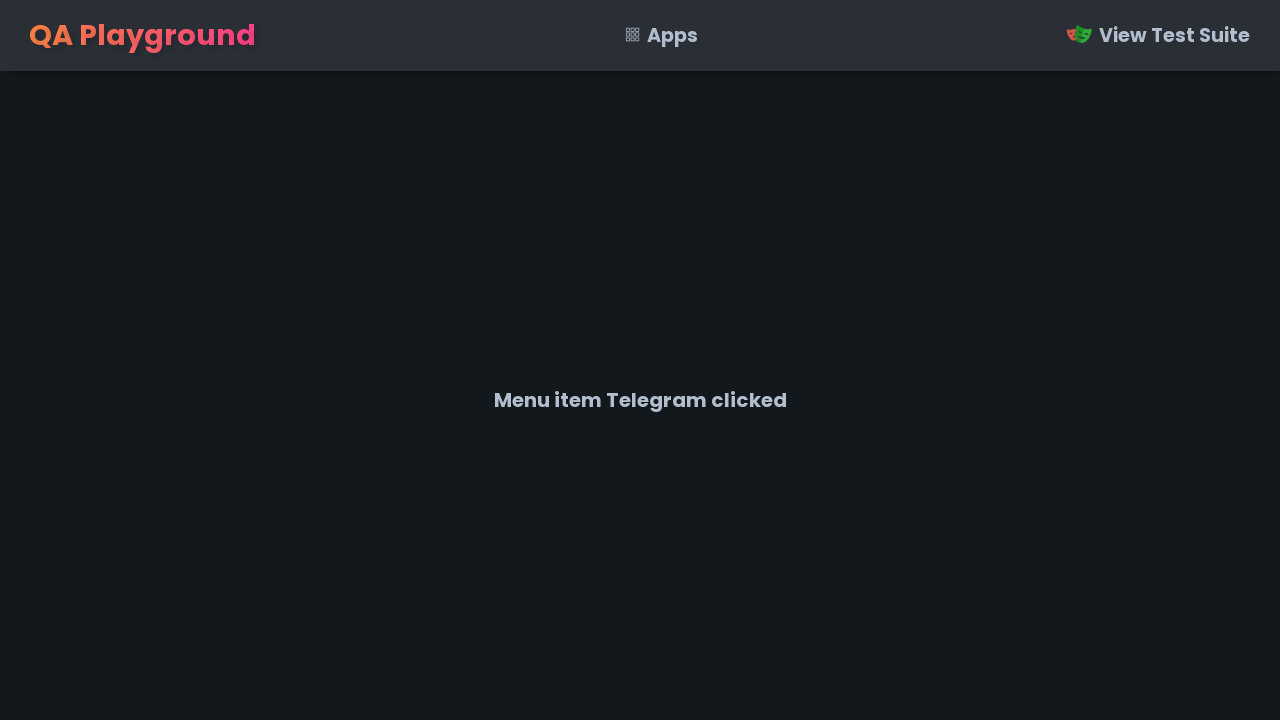